Tests the book search functionality by filling in a search term in the input field and waiting for results to load

Starting URL: https://books-pwakit.appspot.com/explore?q=

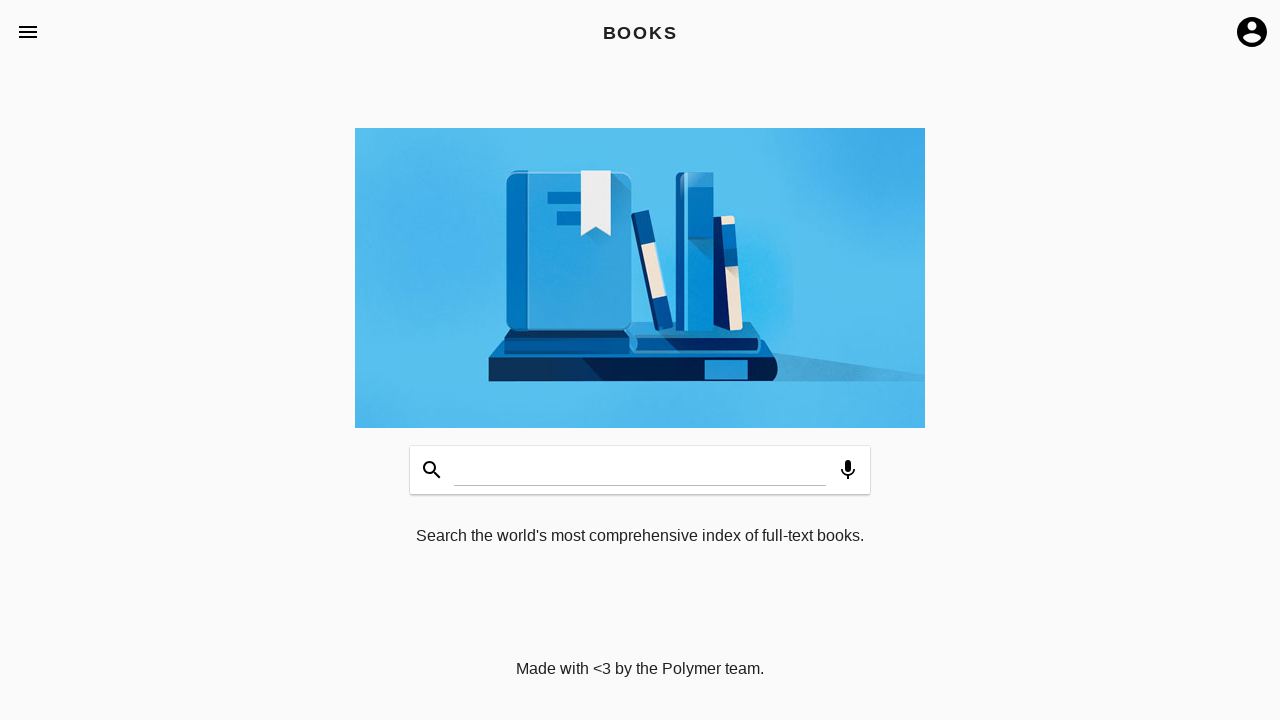

Filled search input with 'Testing' on #input
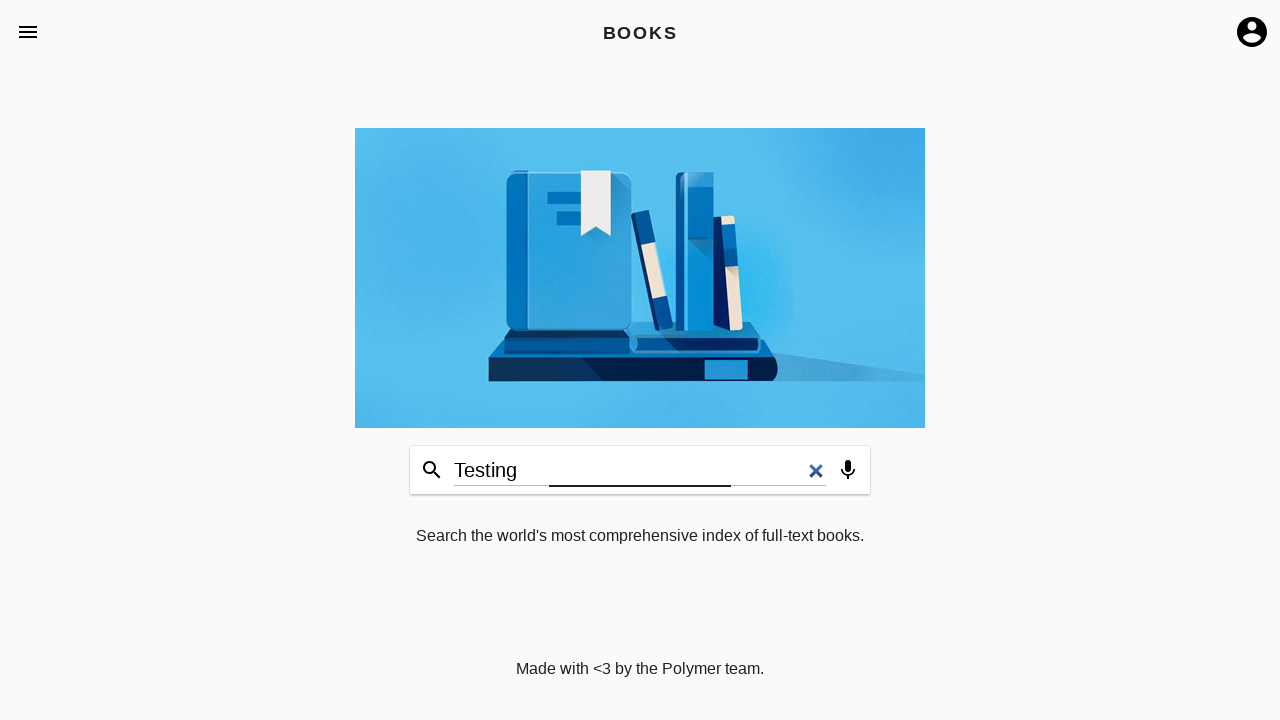

Waited 5 seconds for search results to load
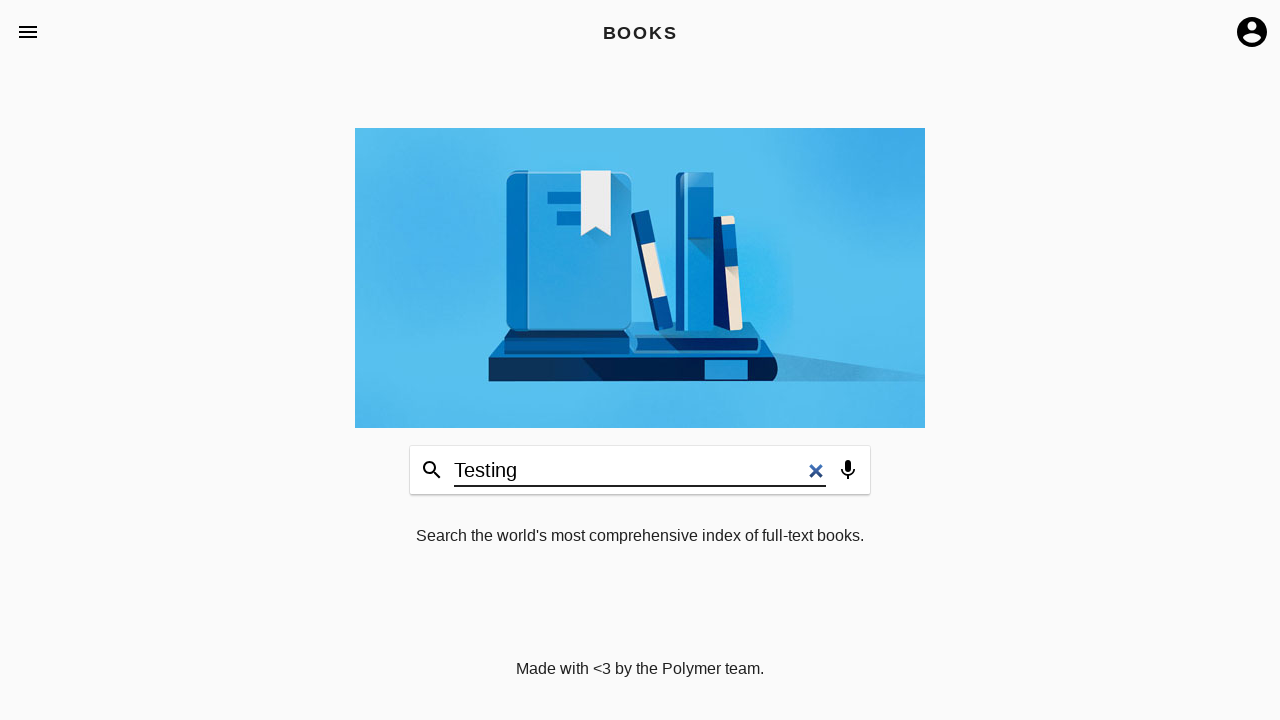

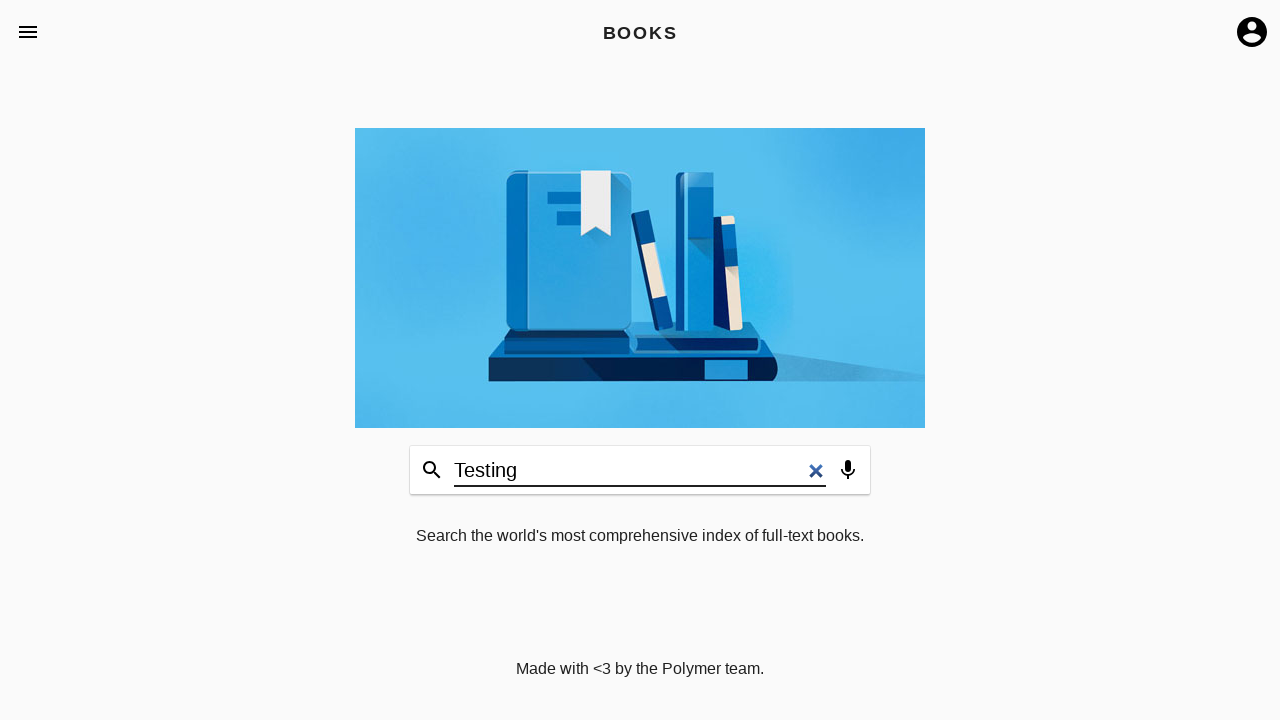